Tests state dropdown selection functionality by selecting Illinois, Virginia, and California in sequence, then verifying the final selection is California

Starting URL: https://practice.cydeo.com/dropdown

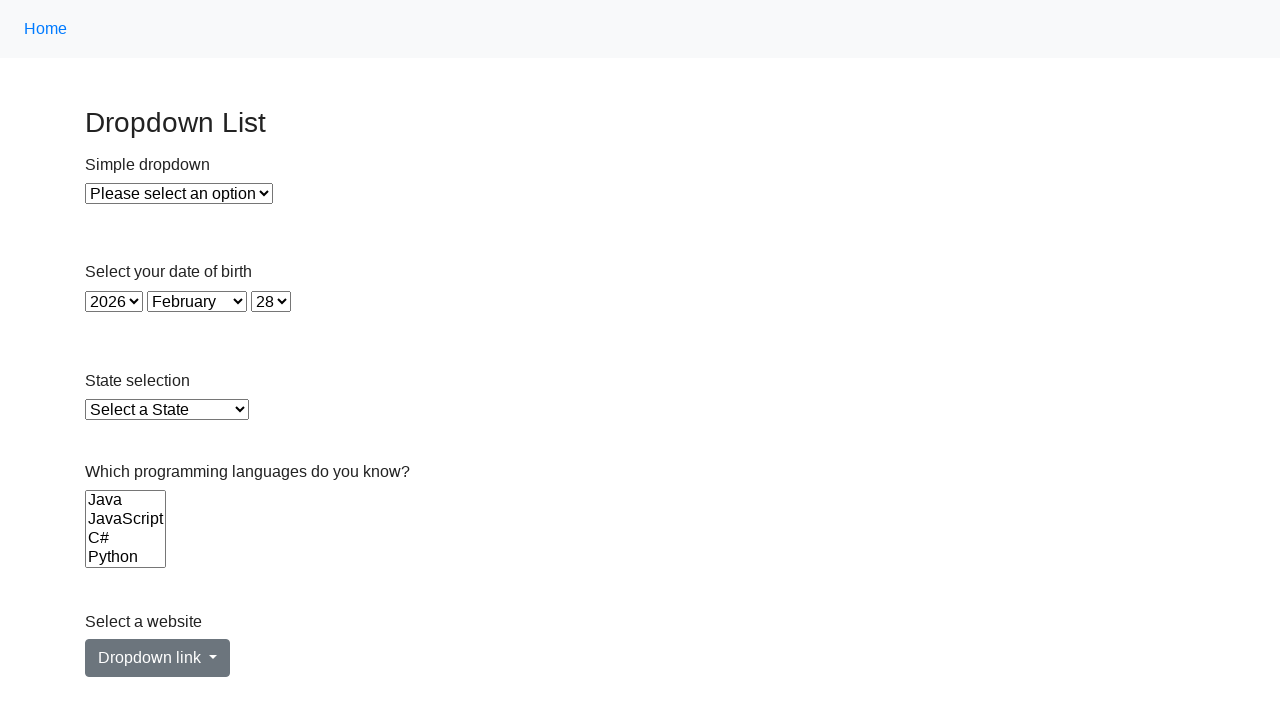

Selected Illinois from state dropdown on select#state
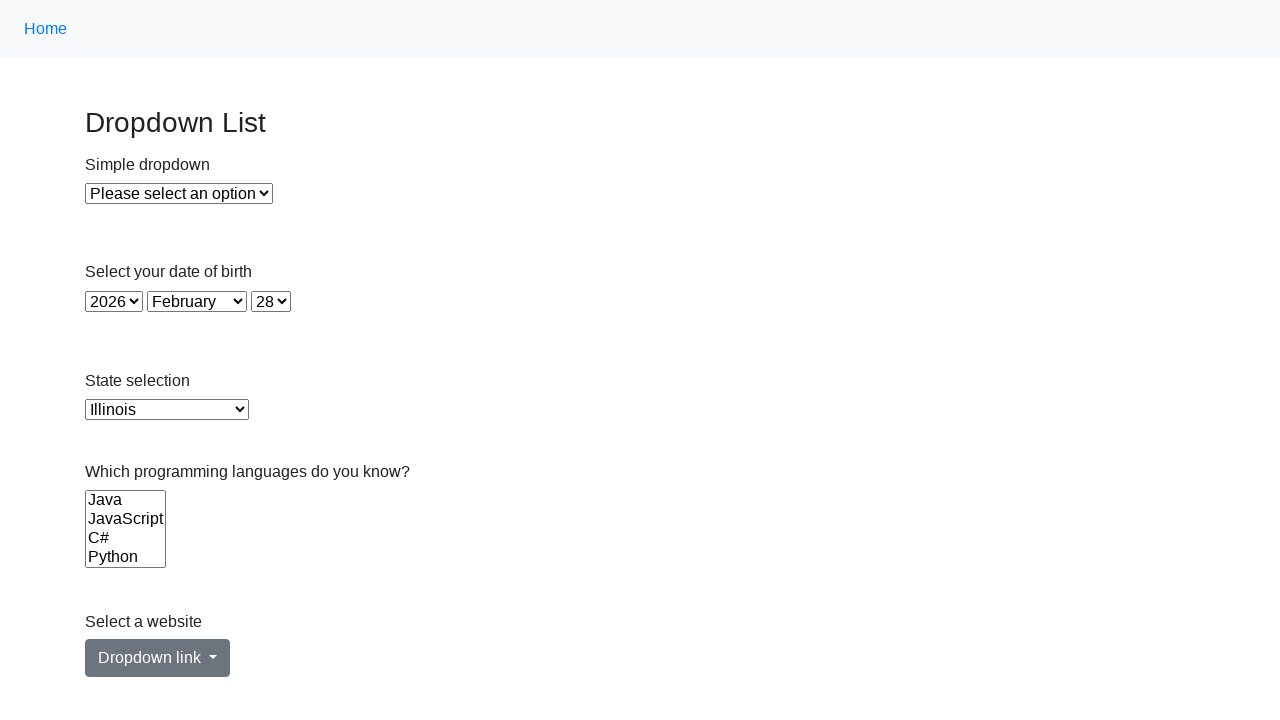

Selected Virginia from state dropdown on select#state
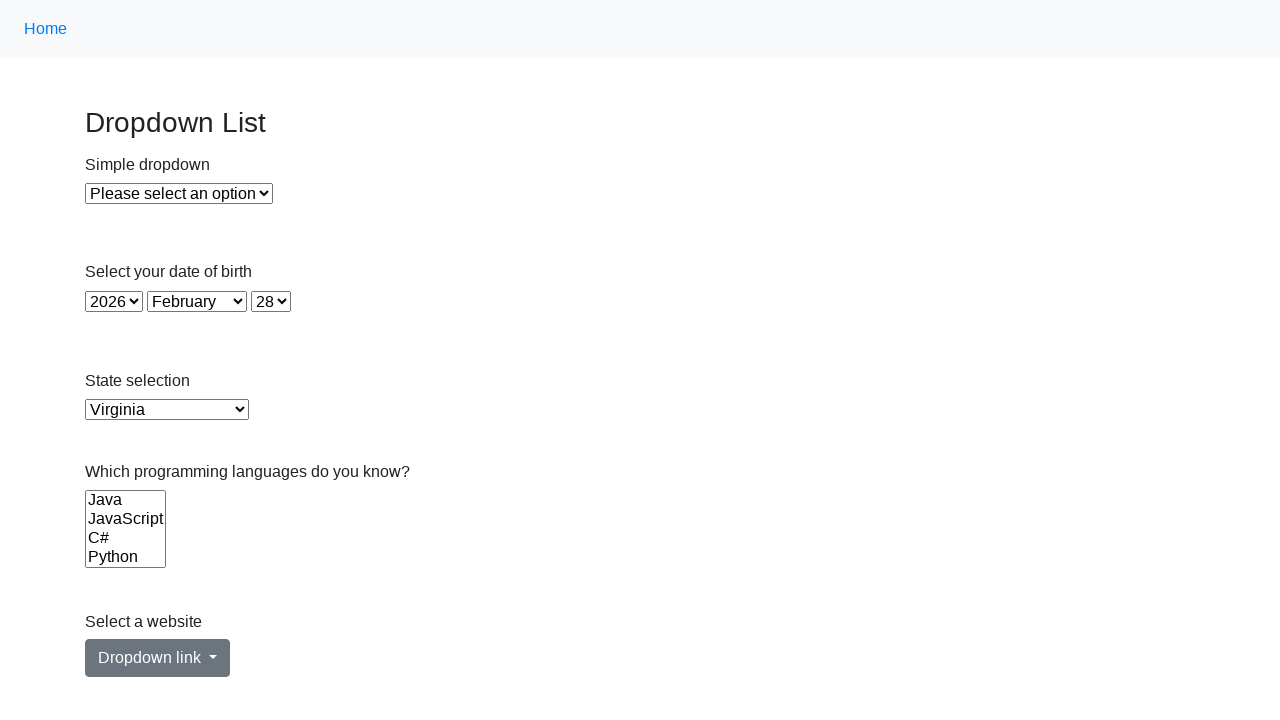

Selected California from state dropdown on select#state
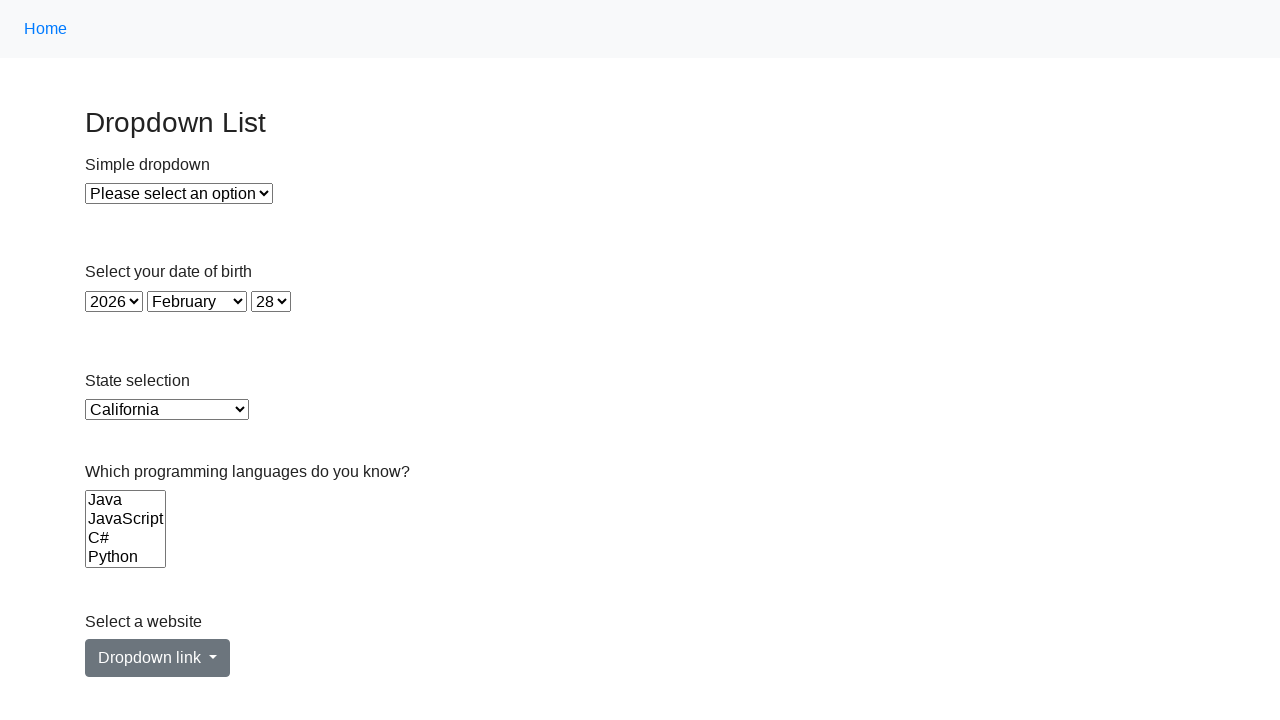

Retrieved input value from state dropdown
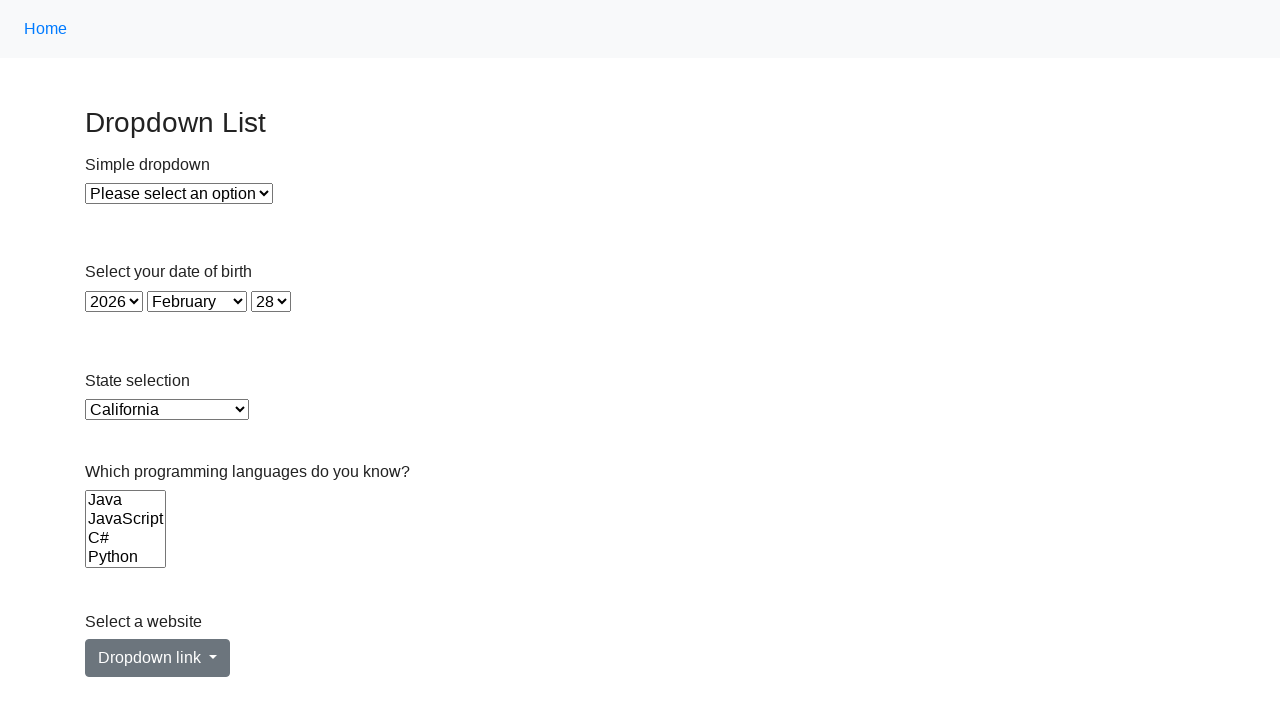

Verified that California is the selected option
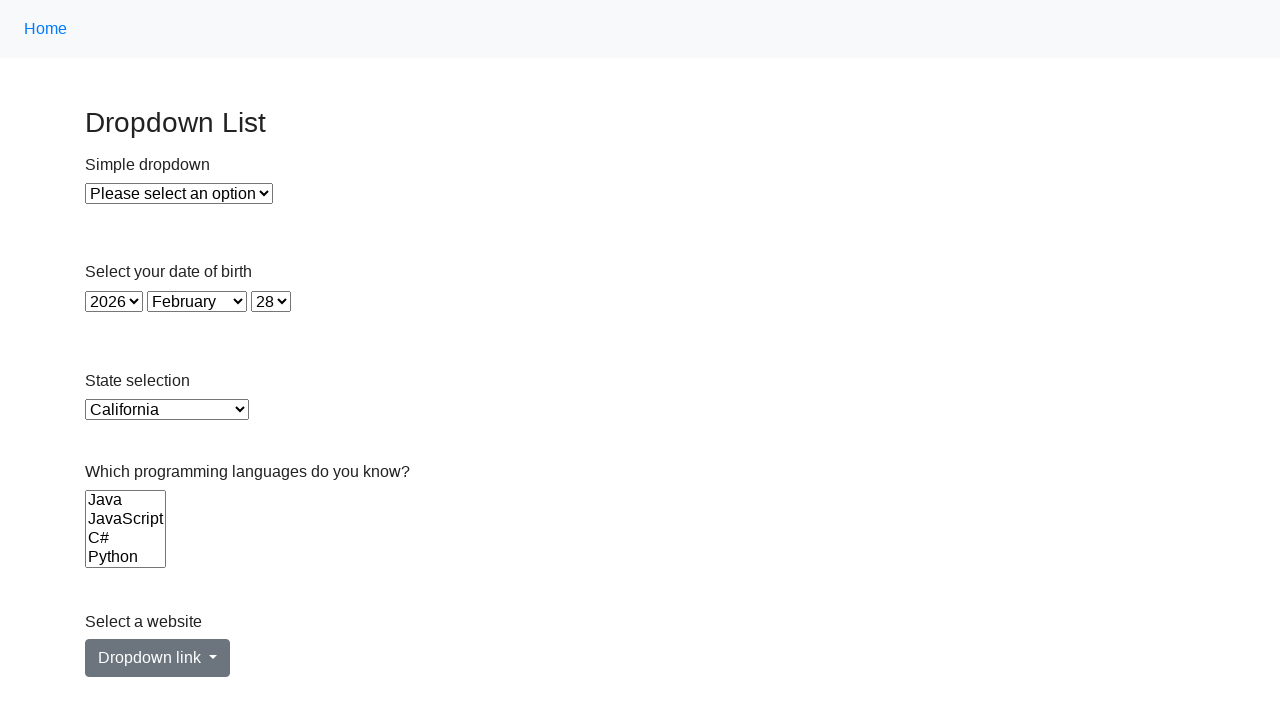

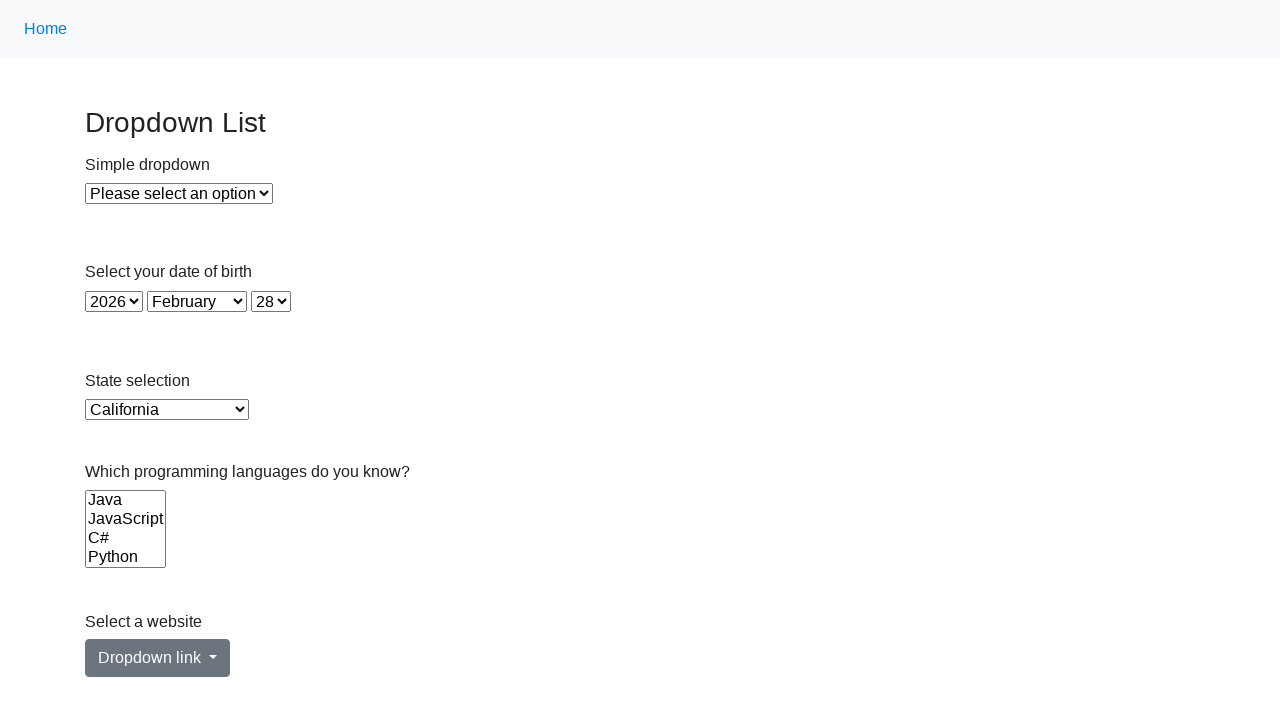